Tests window handle functionality by opening a new window, filling a form field in the new window, closing it, then switching back to the parent window and filling another form field

Starting URL: https://www.hyrtutorials.com/p/window-handles-practice.html

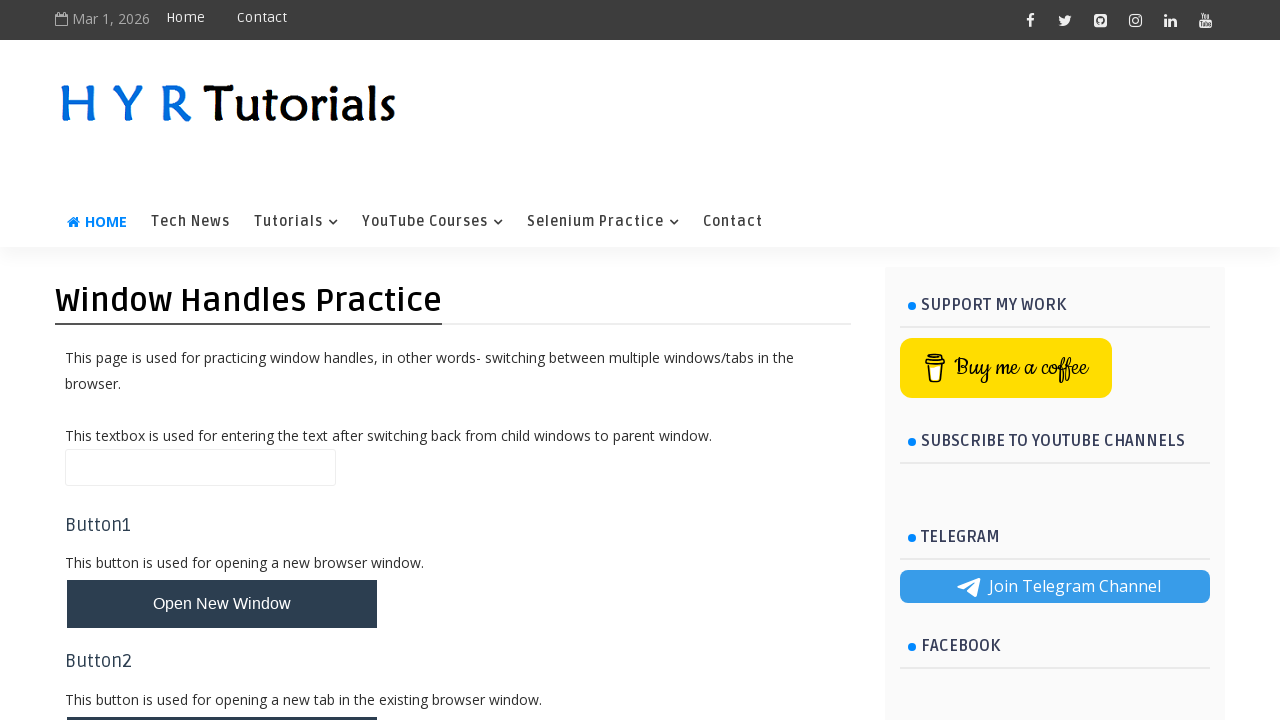

Clicked button to open new window at (222, 604) on #newWindowBtn
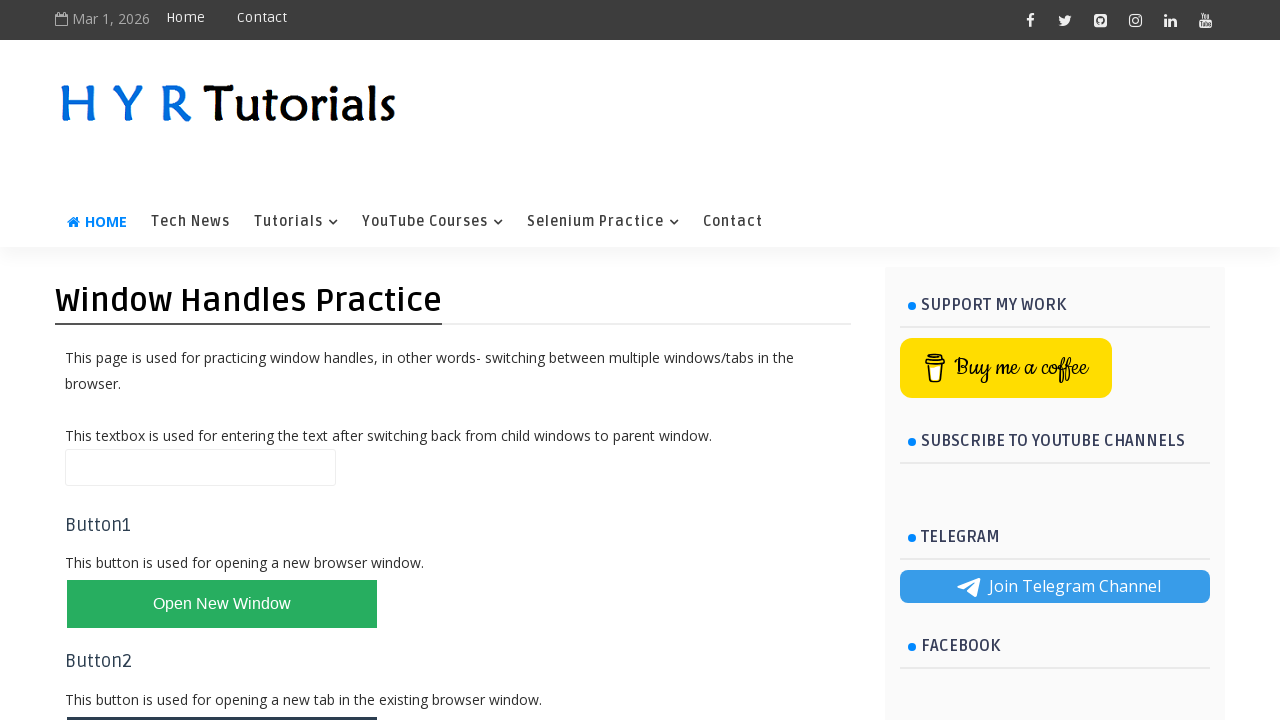

New window opened and page object retrieved
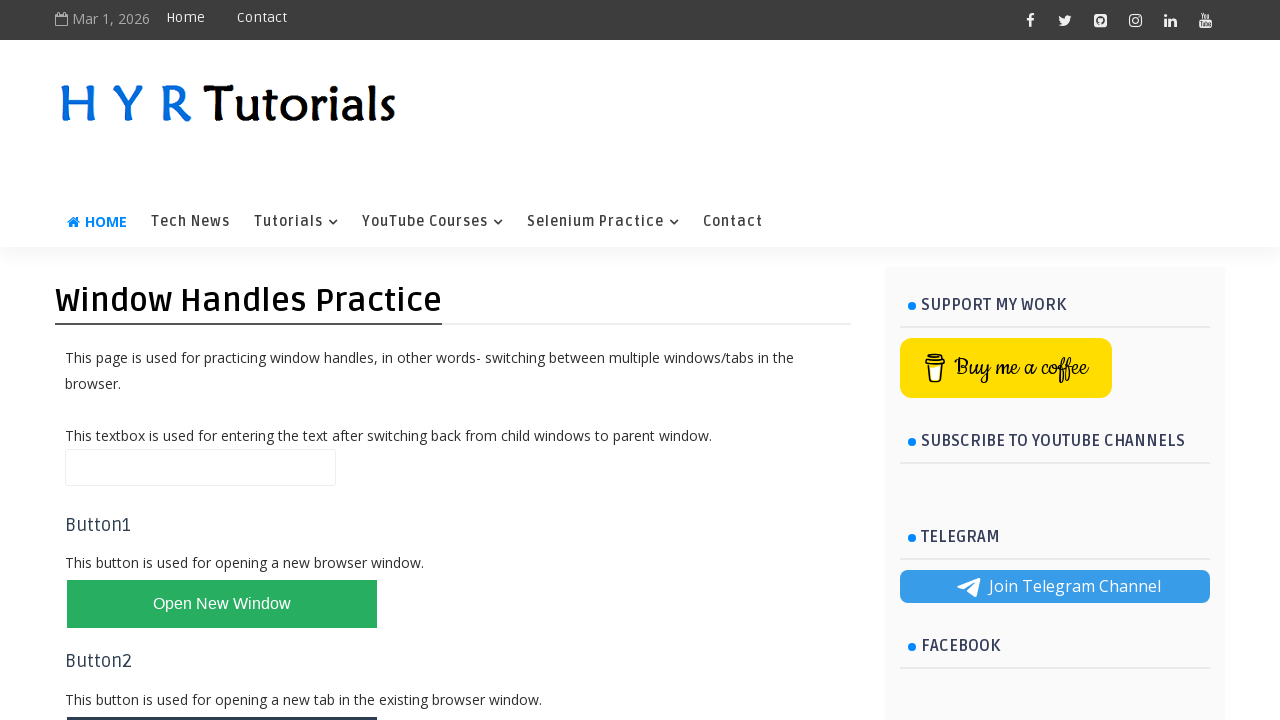

New window page finished loading
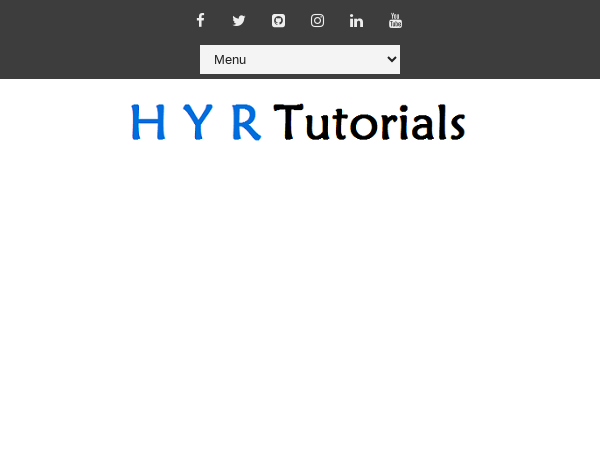

Filled firstName field with 'bheema' in new window on #firstName
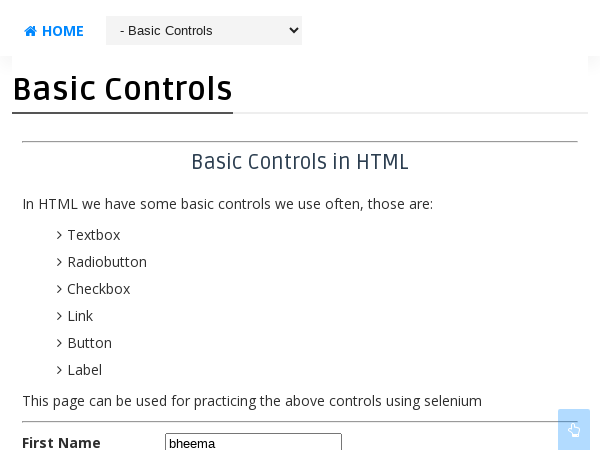

Closed the new window
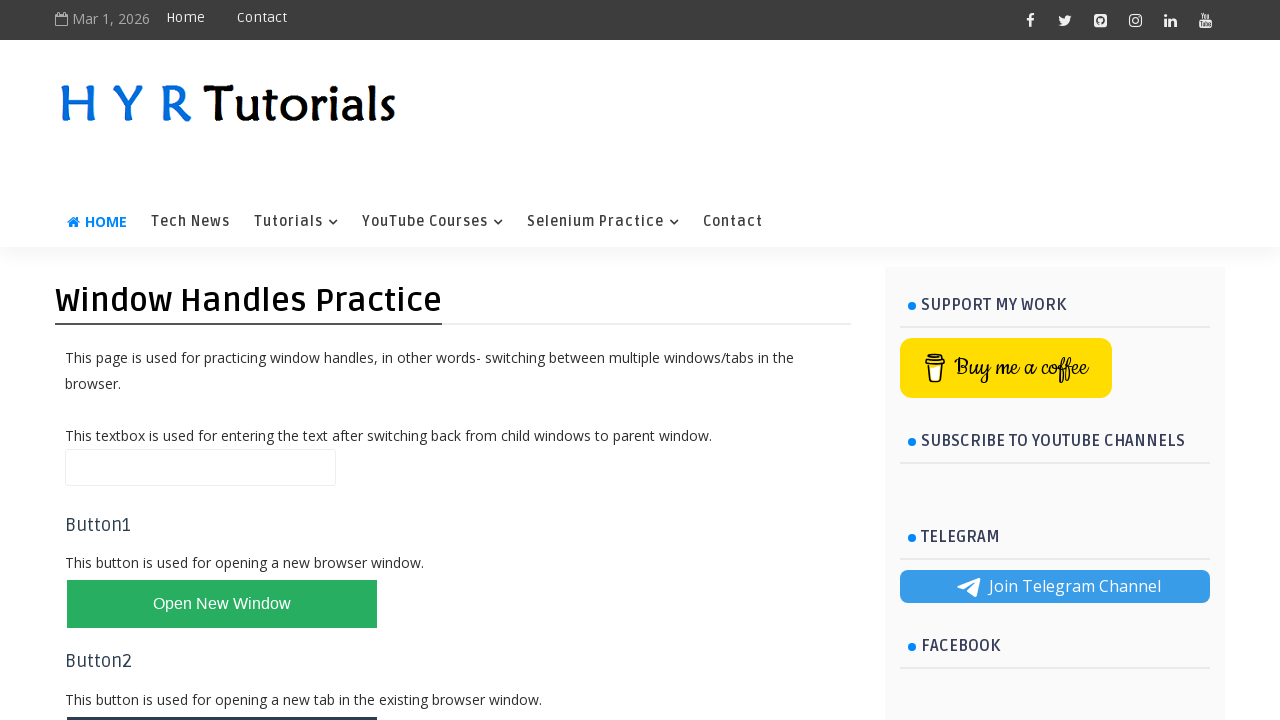

Filled name field with 'bheema' in parent window on #name
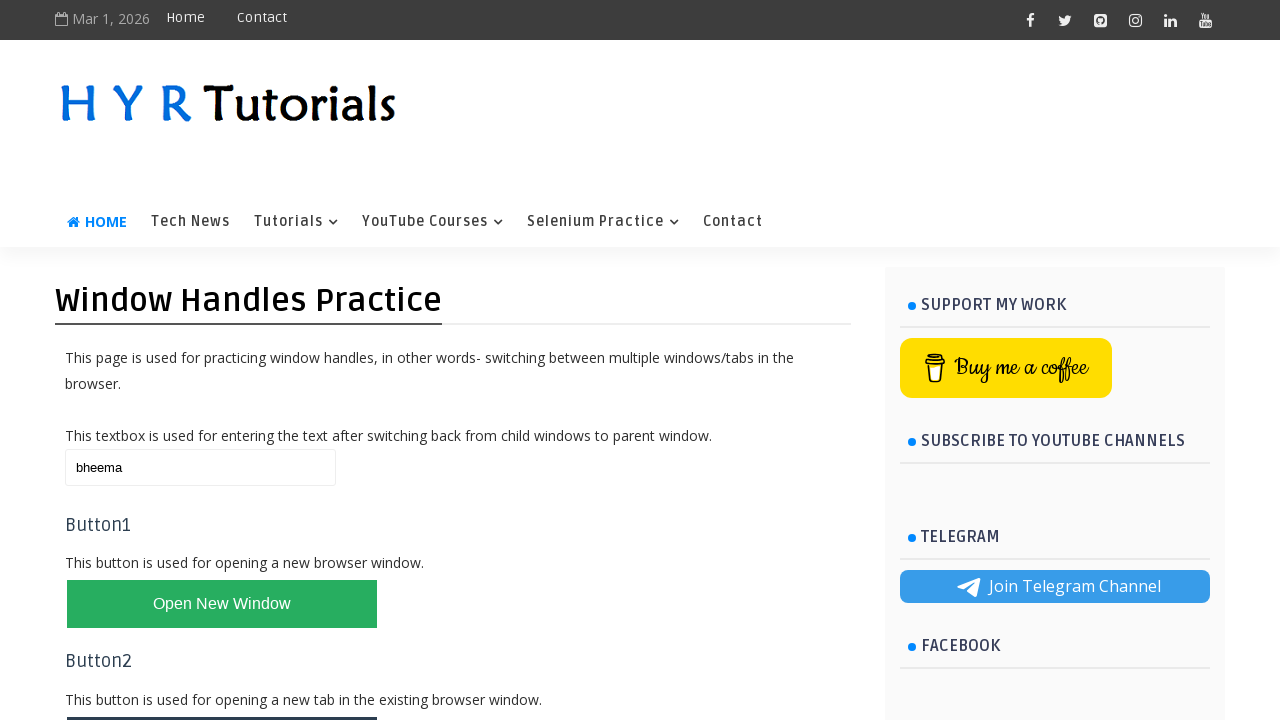

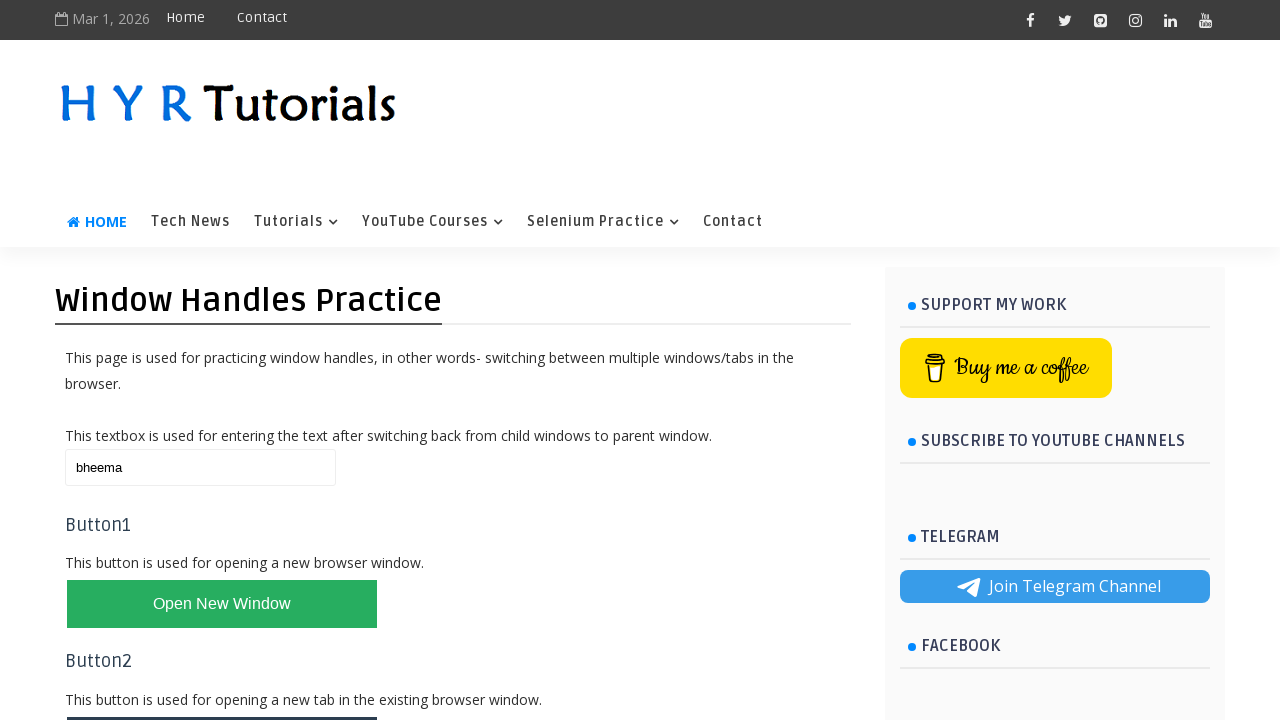